Tests selecting a single dropdown option by visible text on the letcode dropdowns page

Starting URL: https://letcode.in/dropdowns

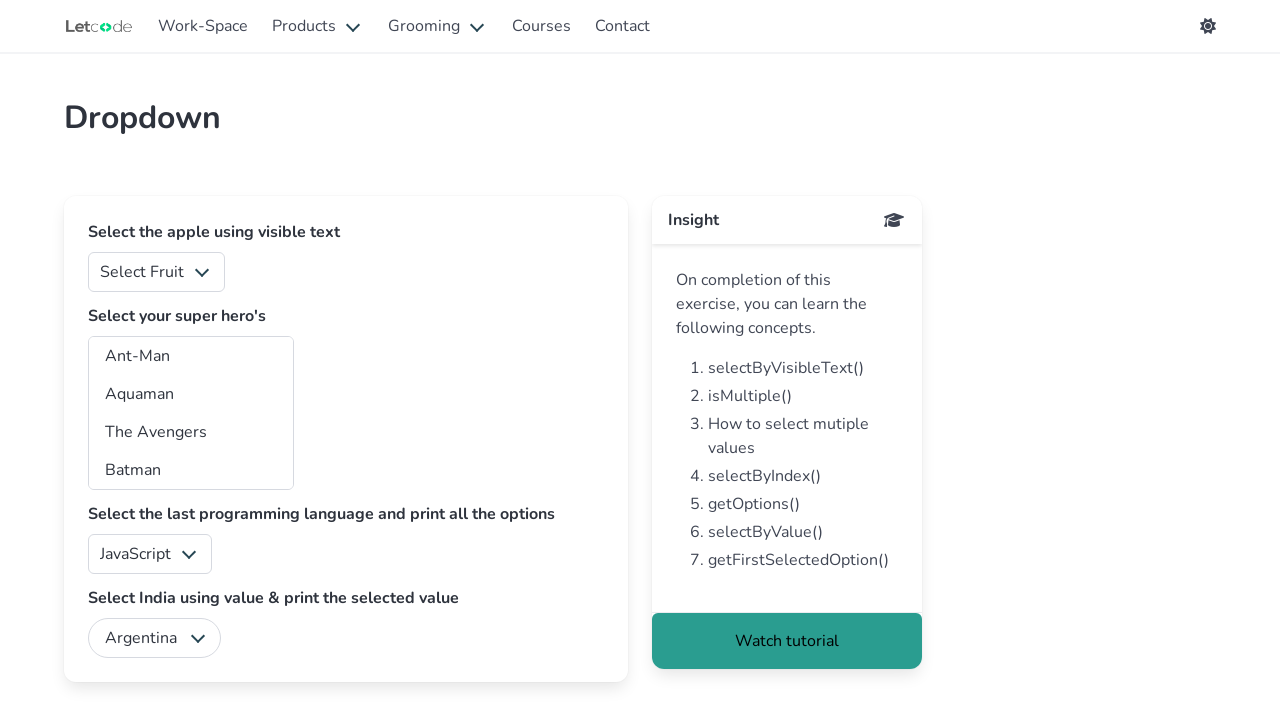

Waited for fruits dropdown to load on letcode dropdowns page
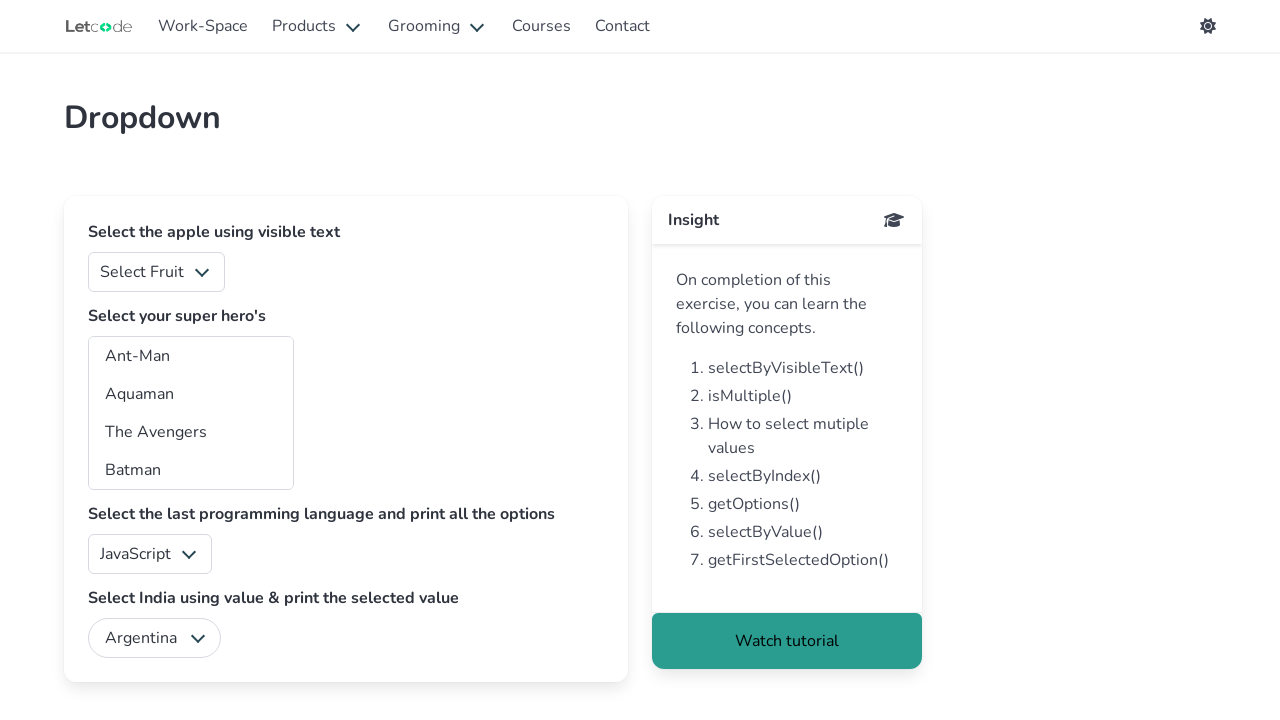

Selected 'Apple' from the fruits dropdown by visible text on #fruits
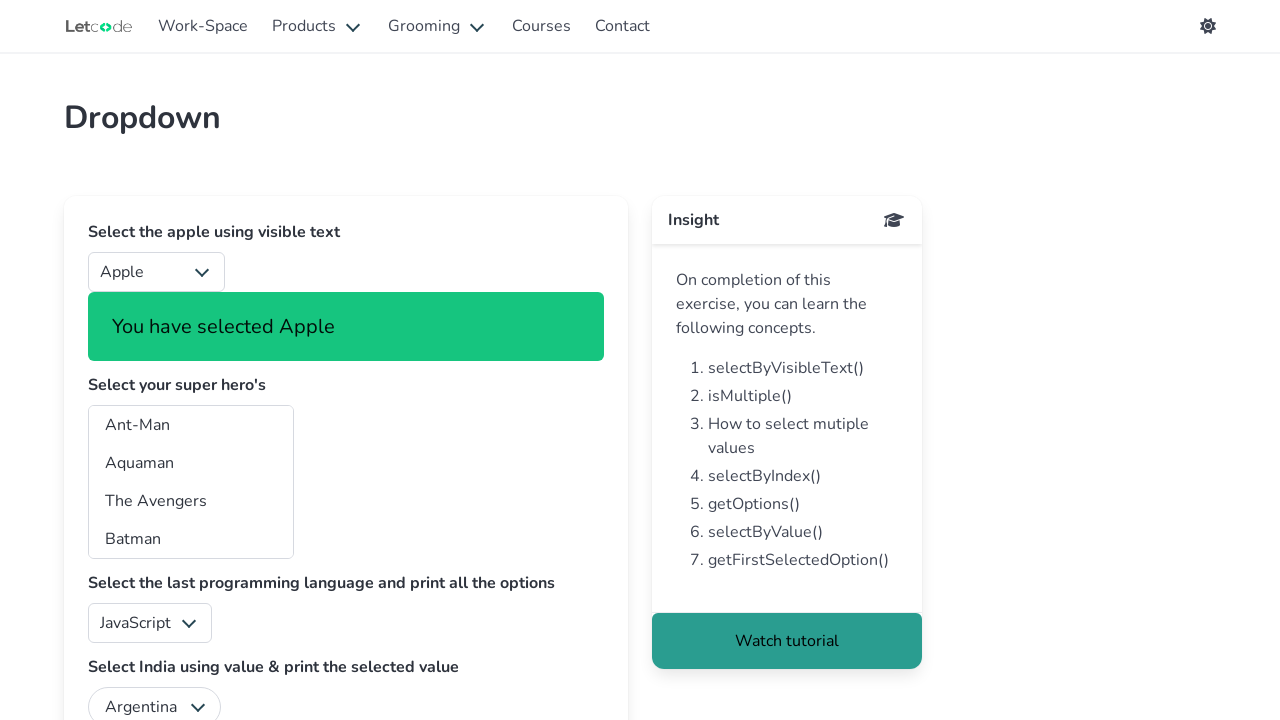

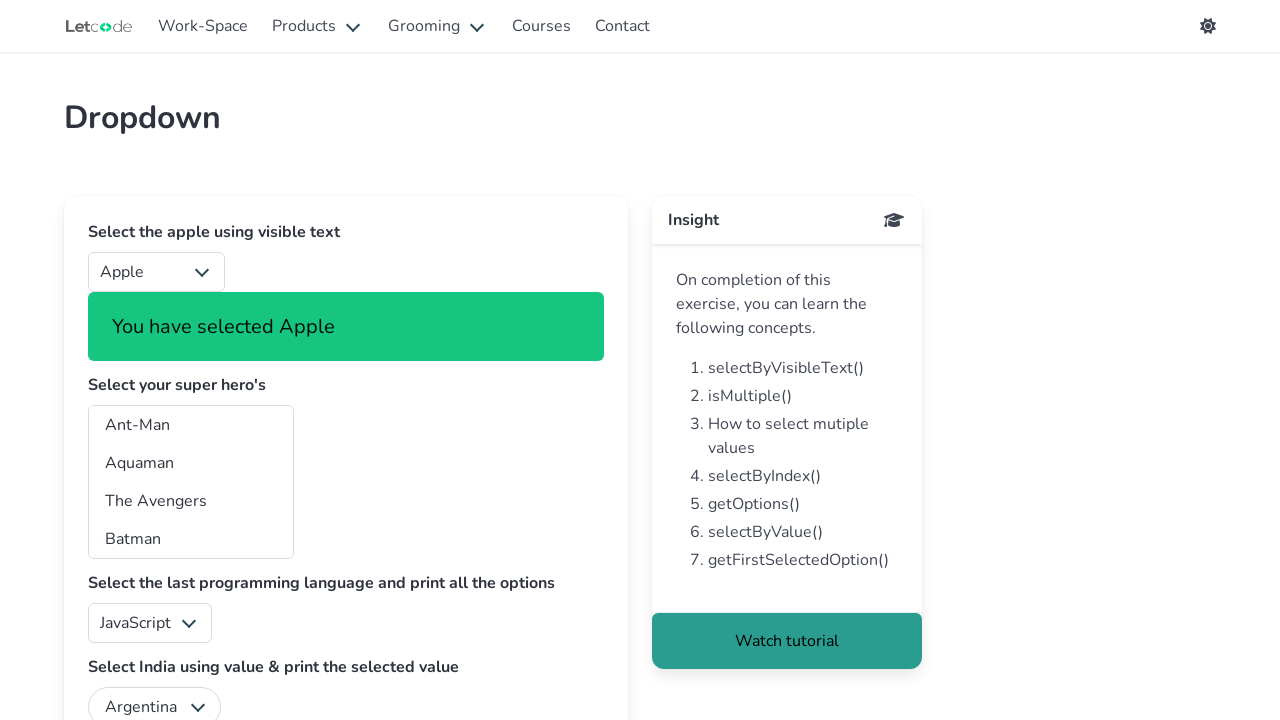